Tests the NVD vulnerability search by entering a search query and submitting the search form

Starting URL: https://web.nvd.nist.gov/view/vuln/search

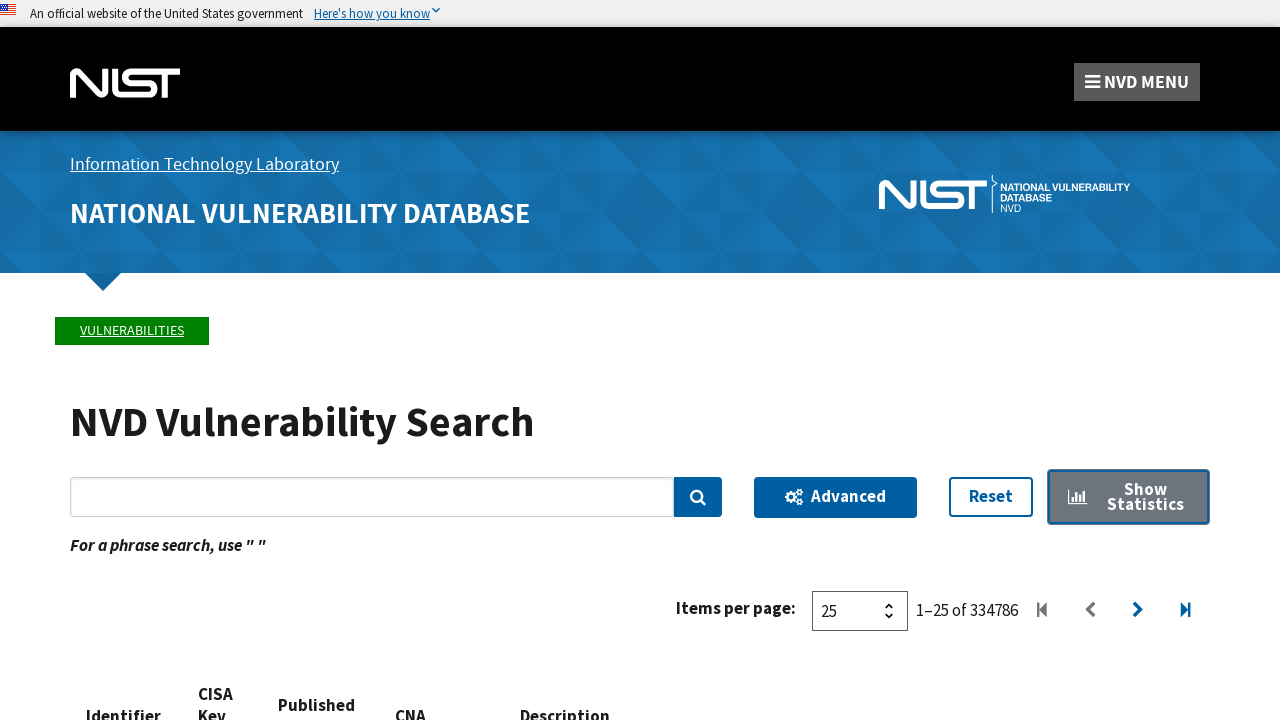

Filled search input field with 'Cheese!' on input[type='text']
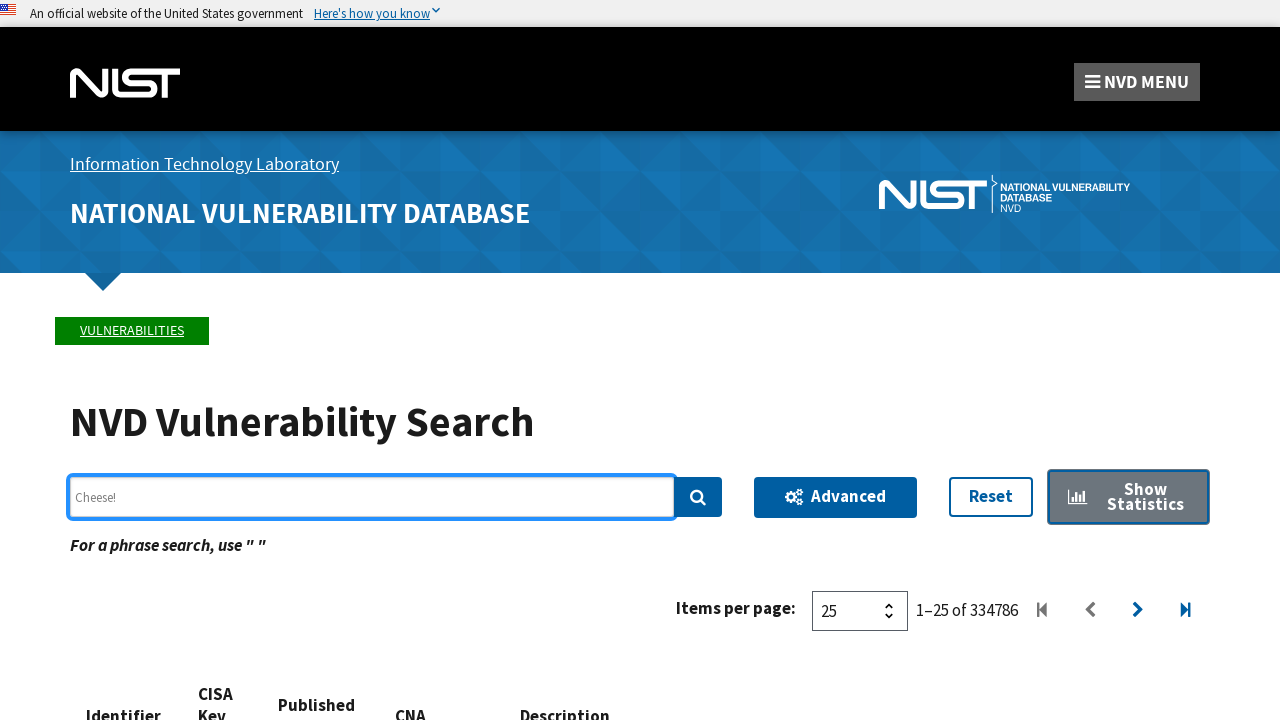

Pressed Enter to submit the NVD vulnerability search form on input[type='text']
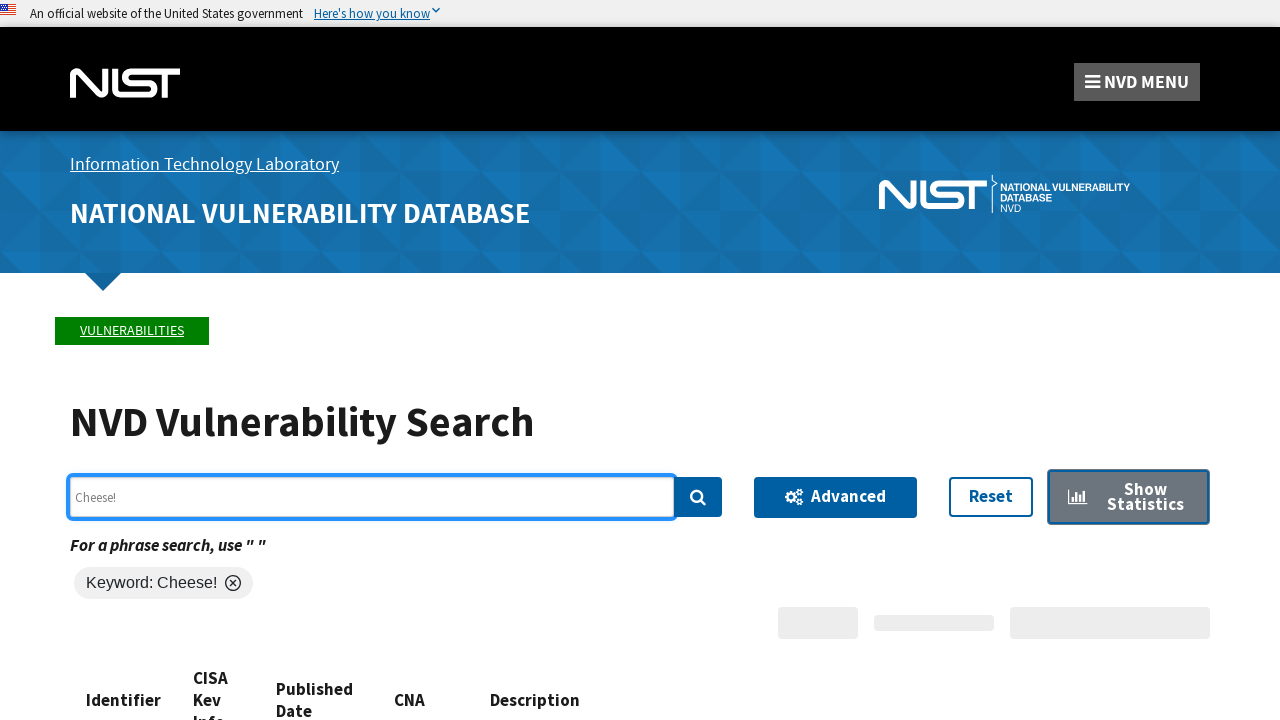

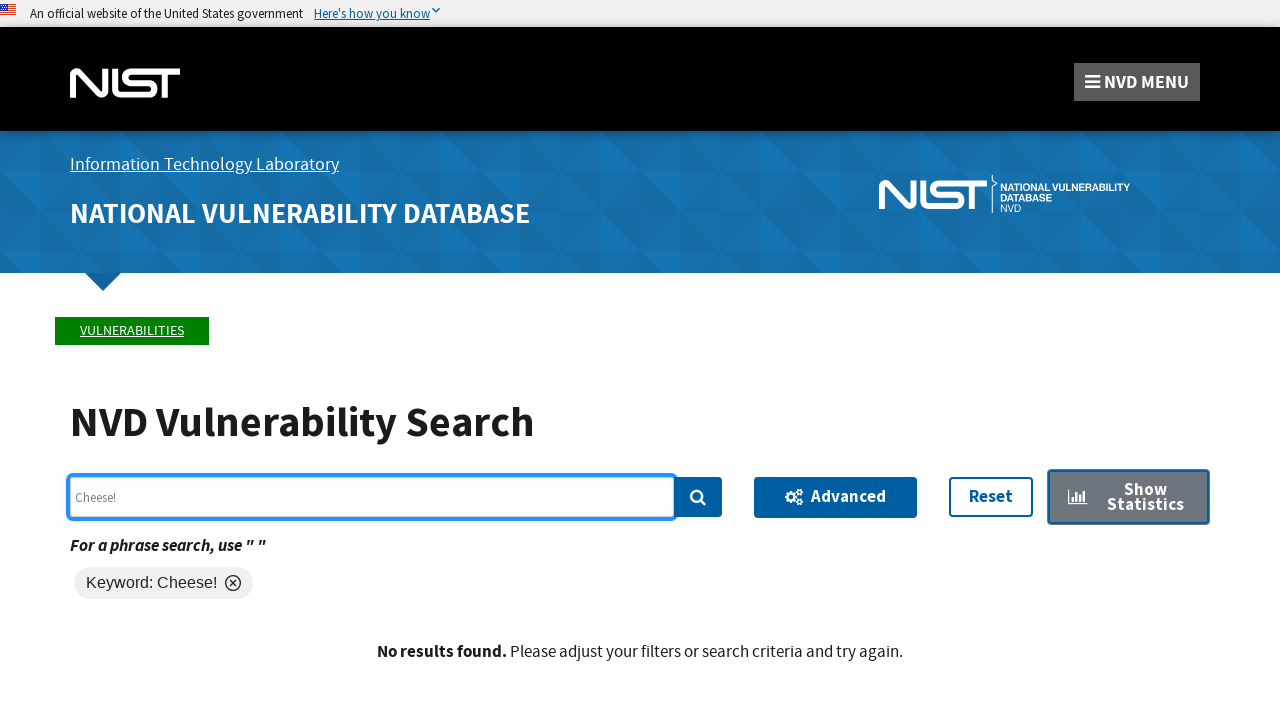